Tests radio button functionality on a registration page by checking if the element is displayed, enabled, and verifying selection state before and after clicking

Starting URL: http://demo.automationtesting.in/Register.html

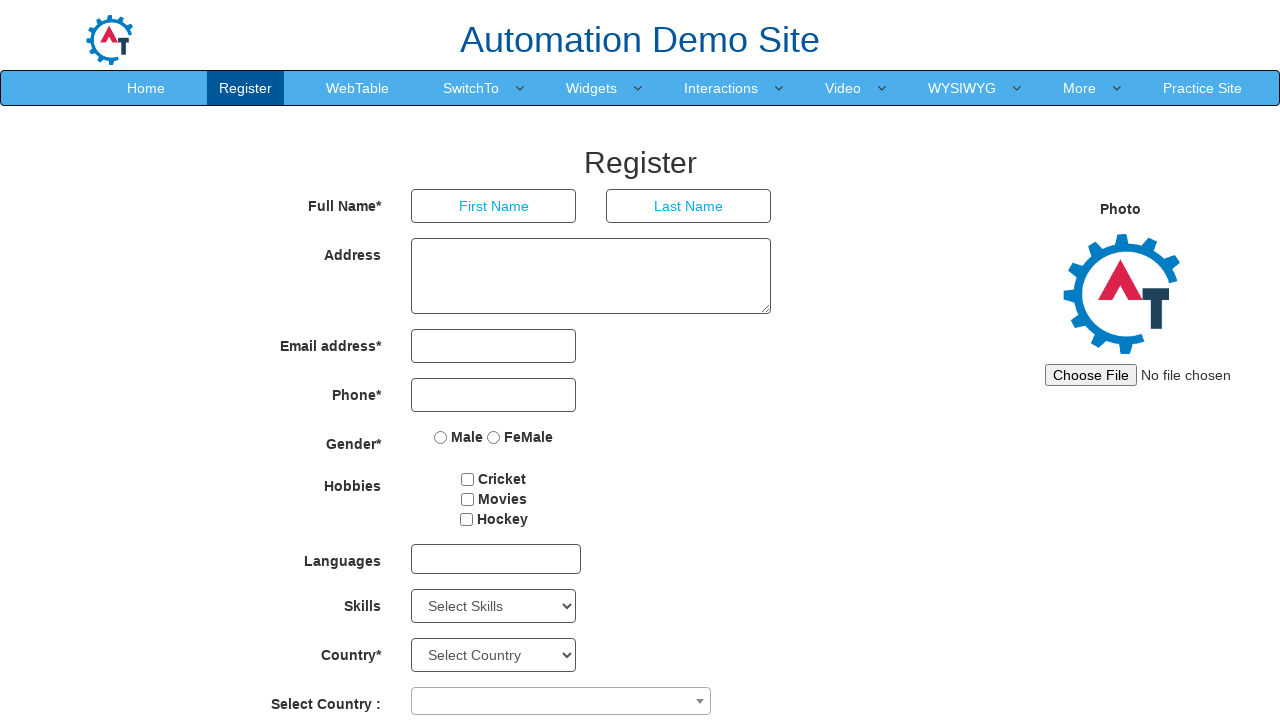

Waited for radio button element to be visible
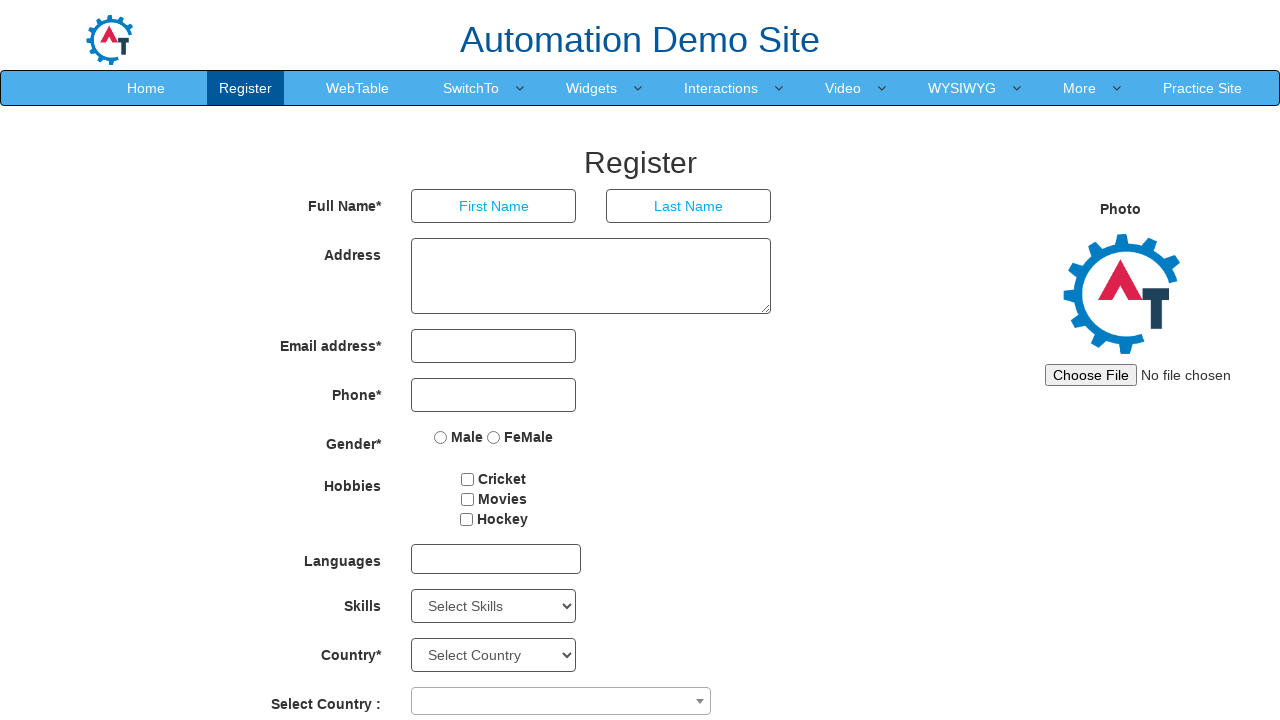

Located the first radio button element with name 'radiooptions'
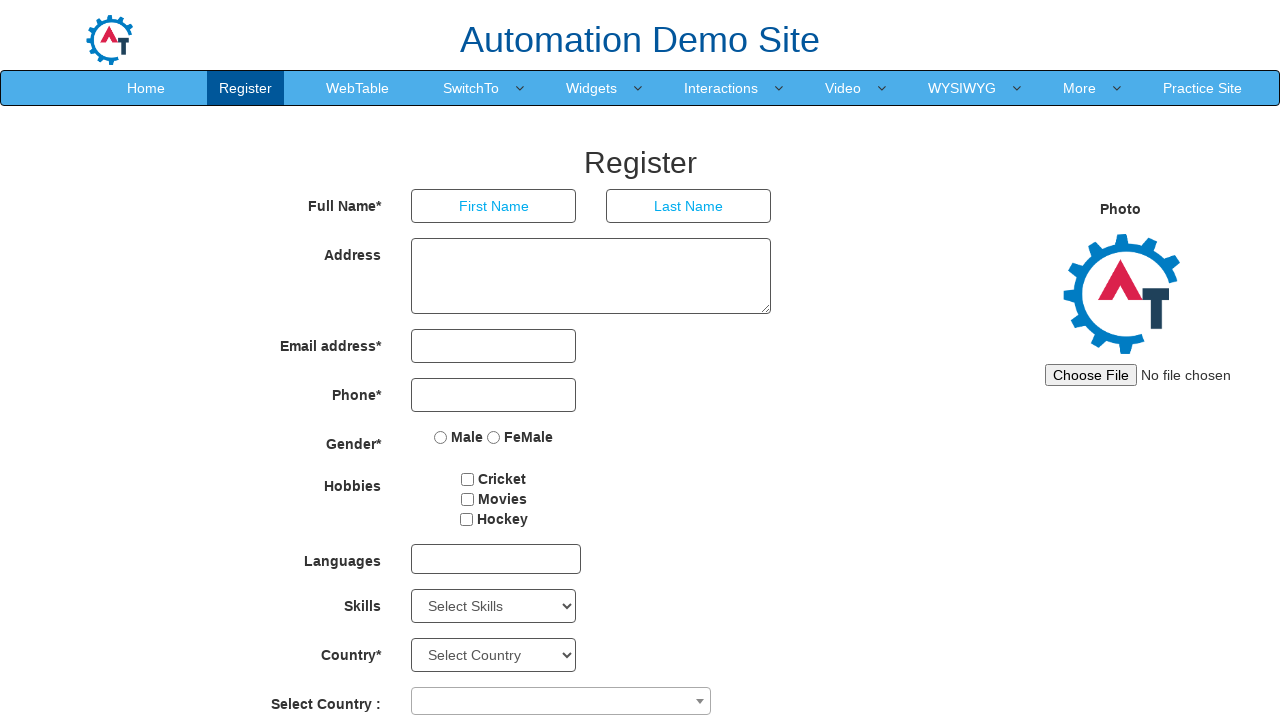

Verified that radio button is visible
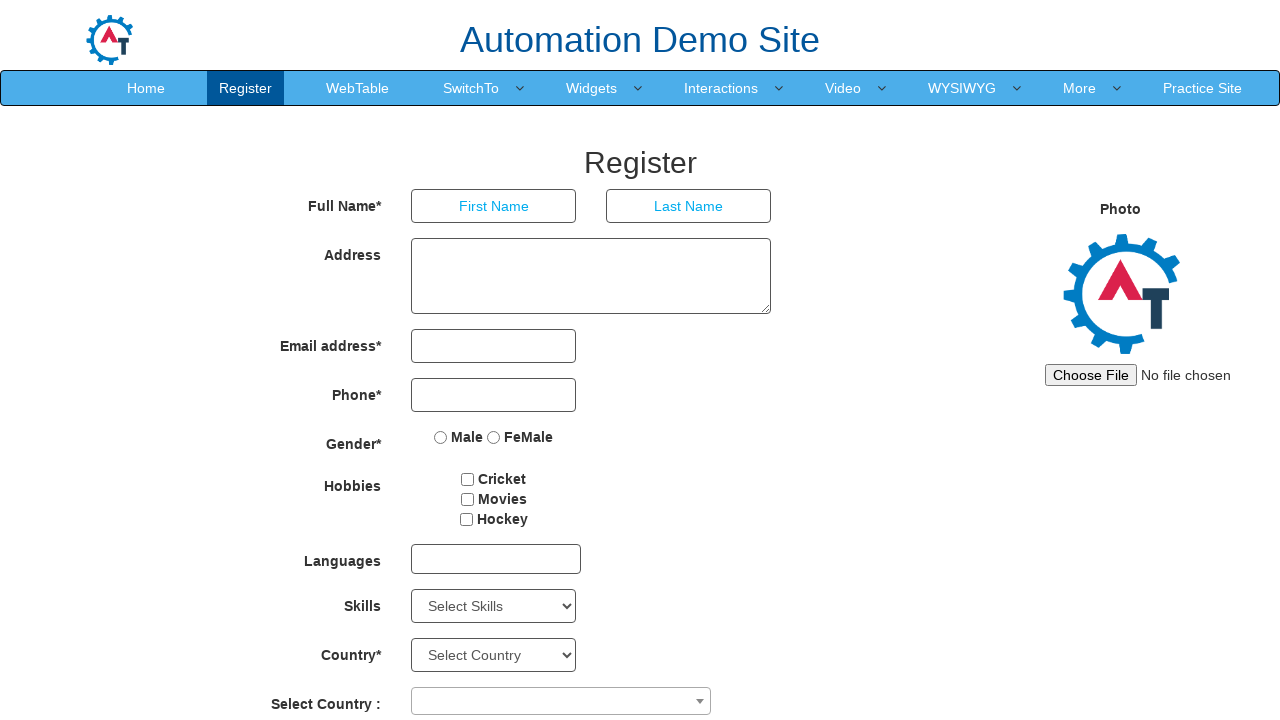

Verified that radio button is enabled
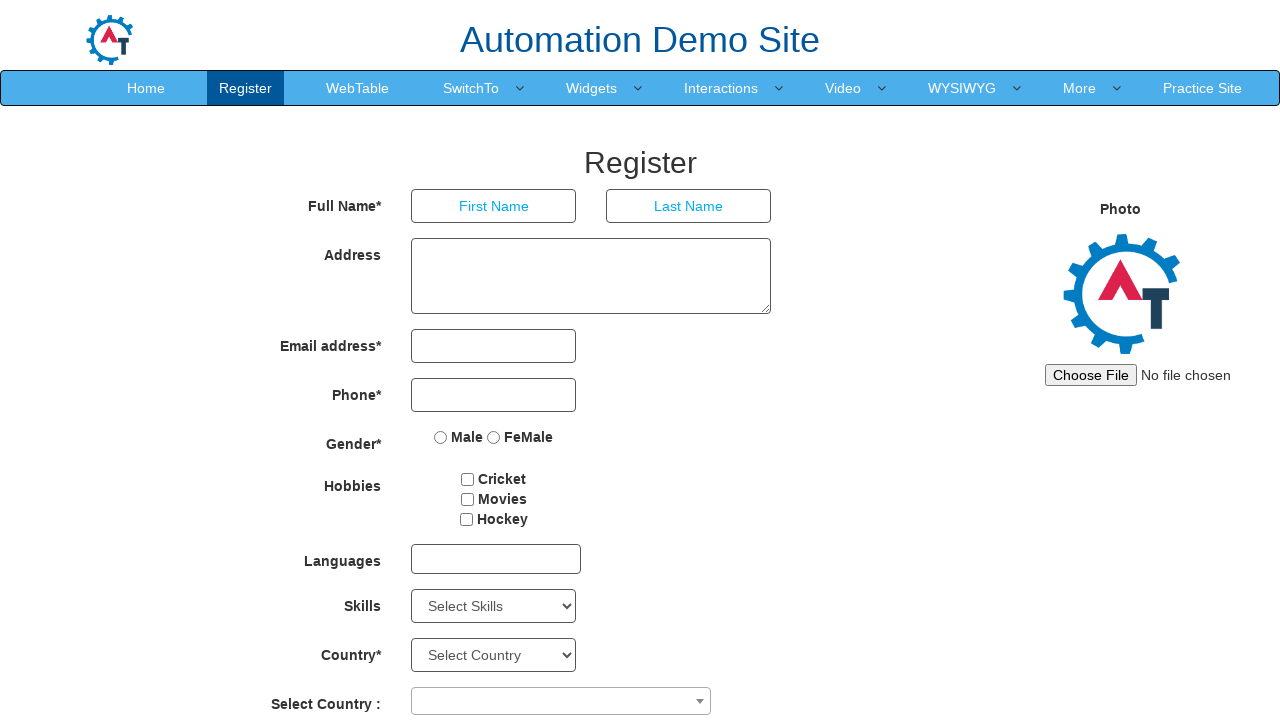

Checked initial selection state of radio button: False
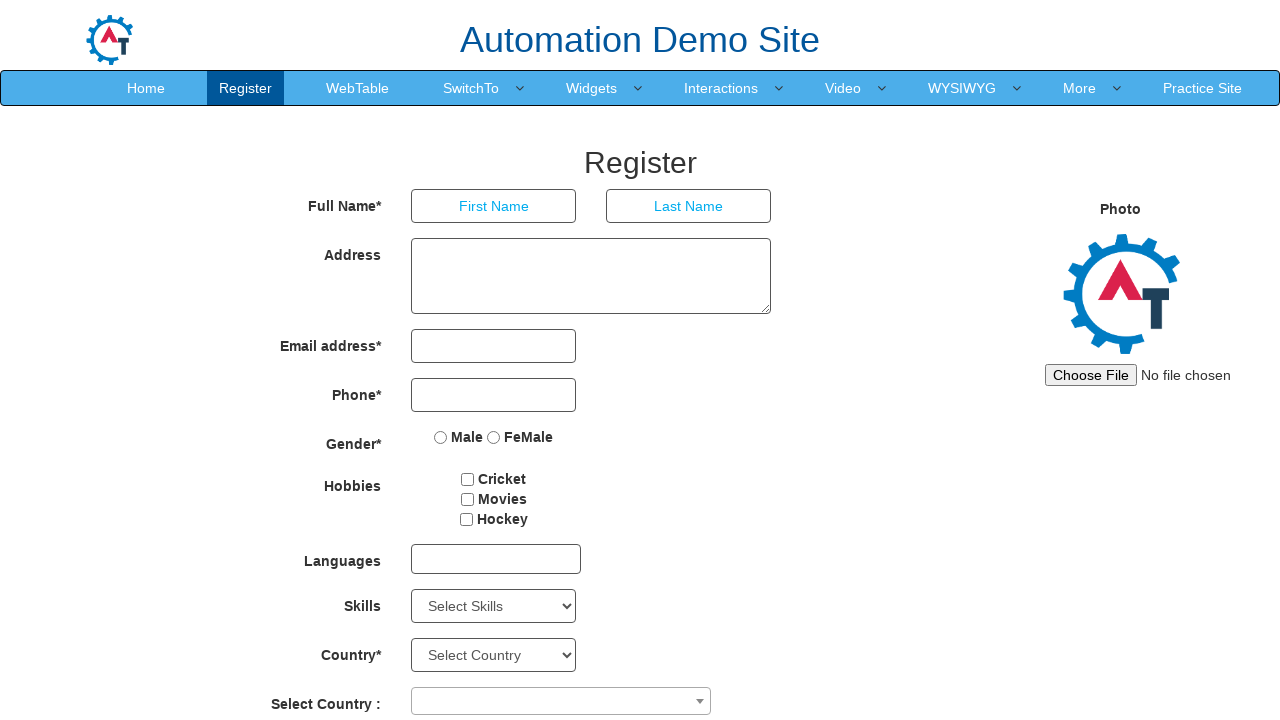

Clicked the radio button to select it at (441, 437) on input[name='radiooptions'] >> nth=0
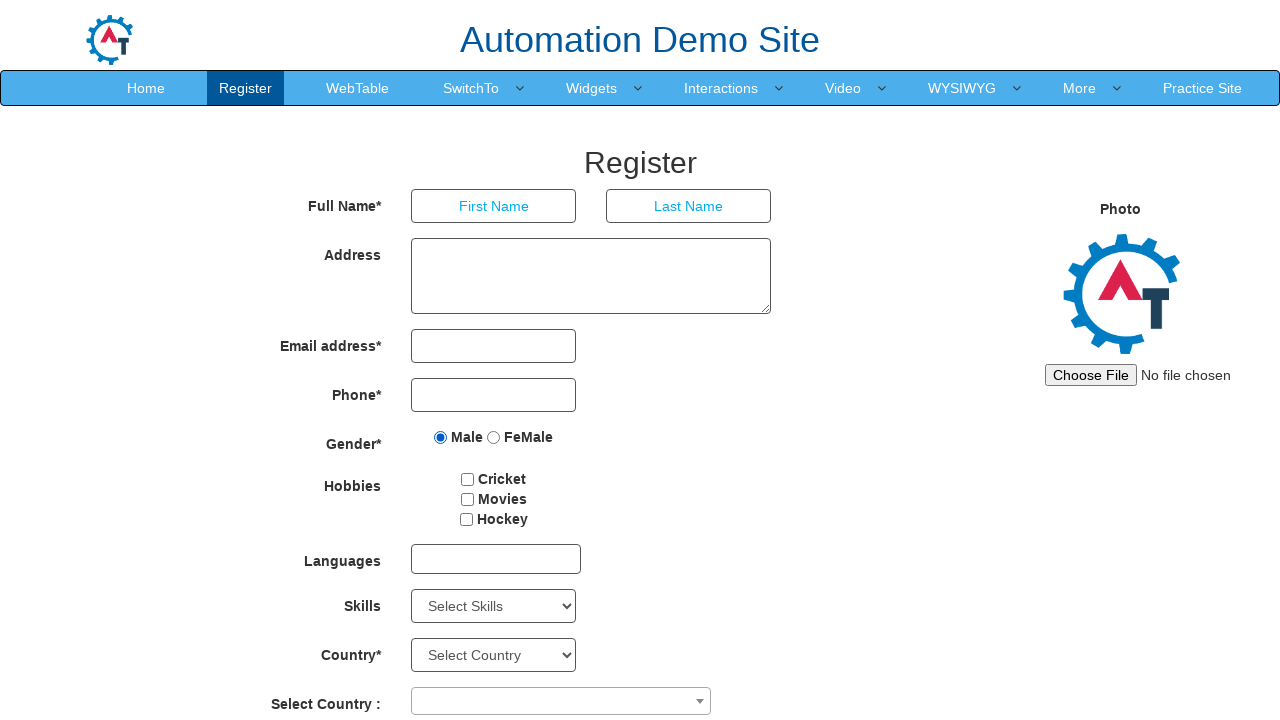

Verified that radio button is now selected after clicking
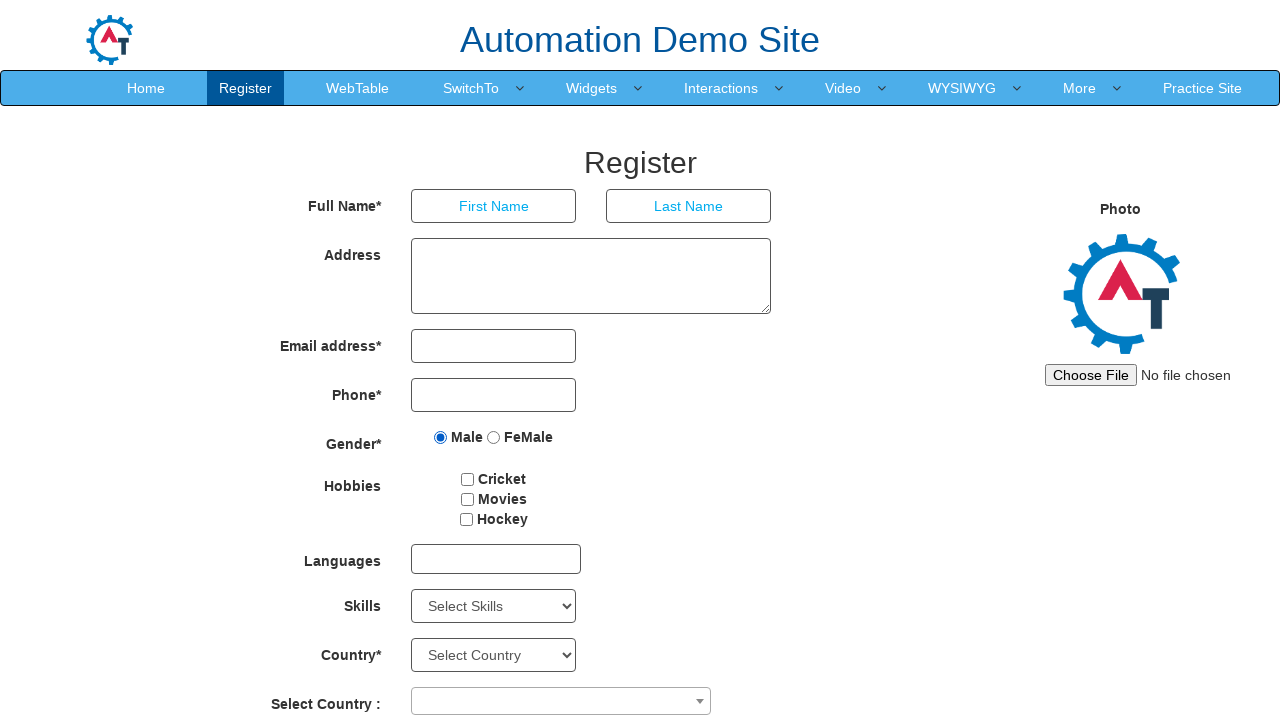

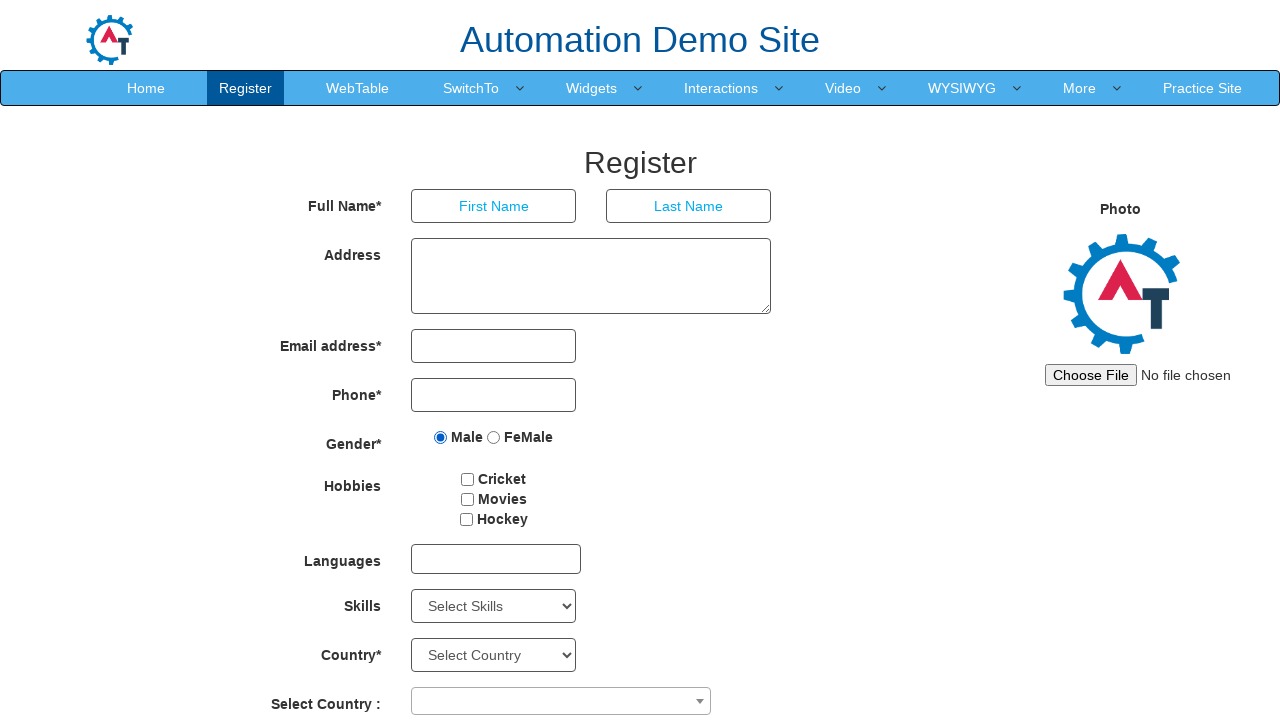